Tests a registration form by filling in required fields (first name, last name, email) and verifying the success message

Starting URL: http://suninjuly.github.io/registration1.html

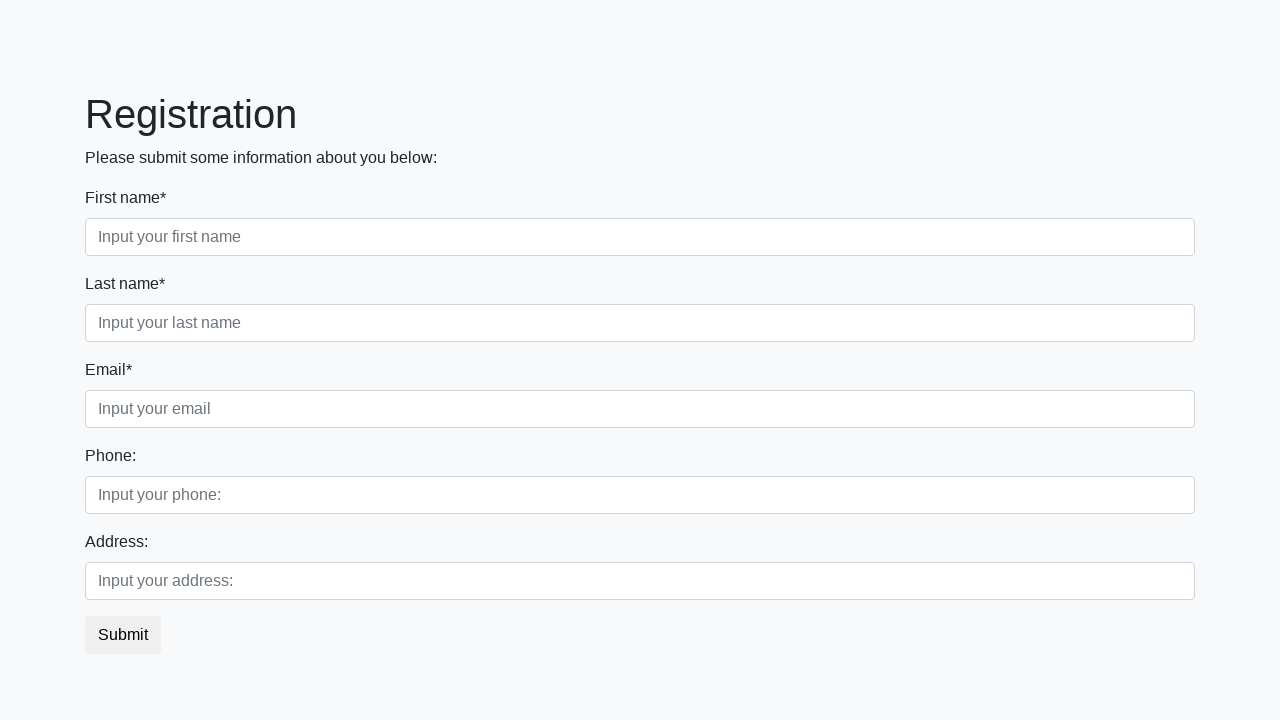

Clicked radio button with value 'rd1'
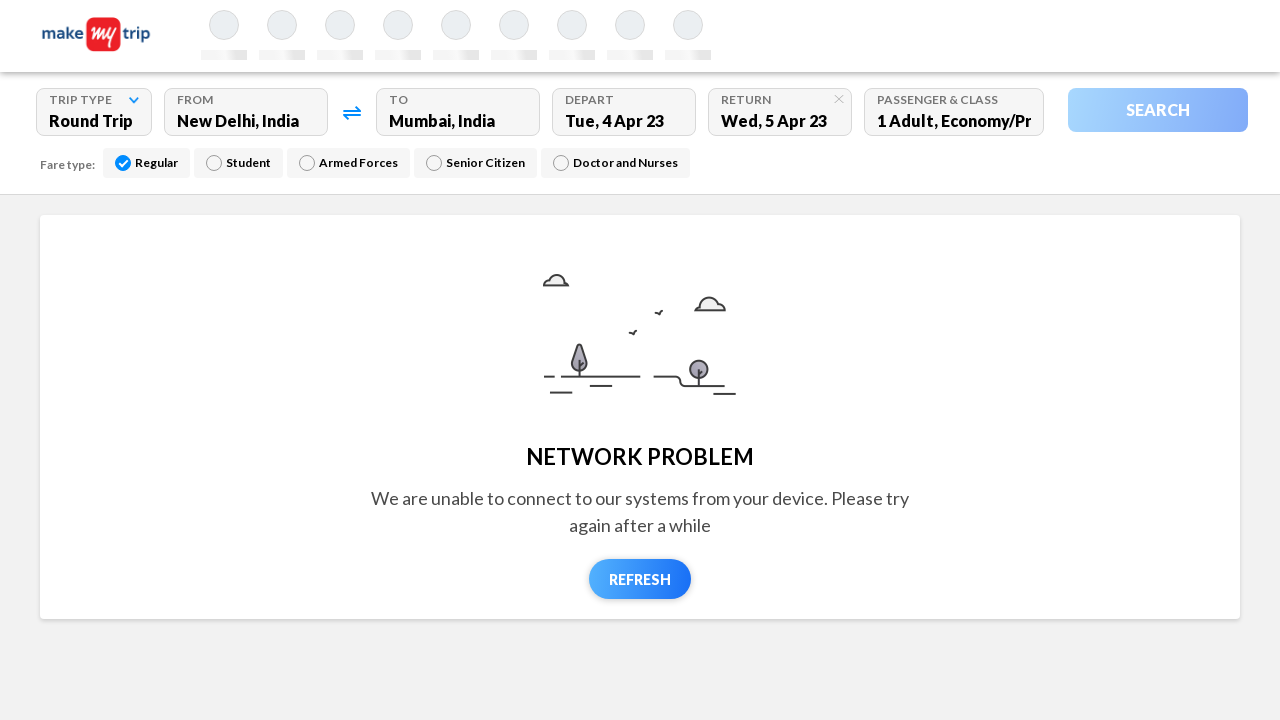

Located radio button with value 'rd1'
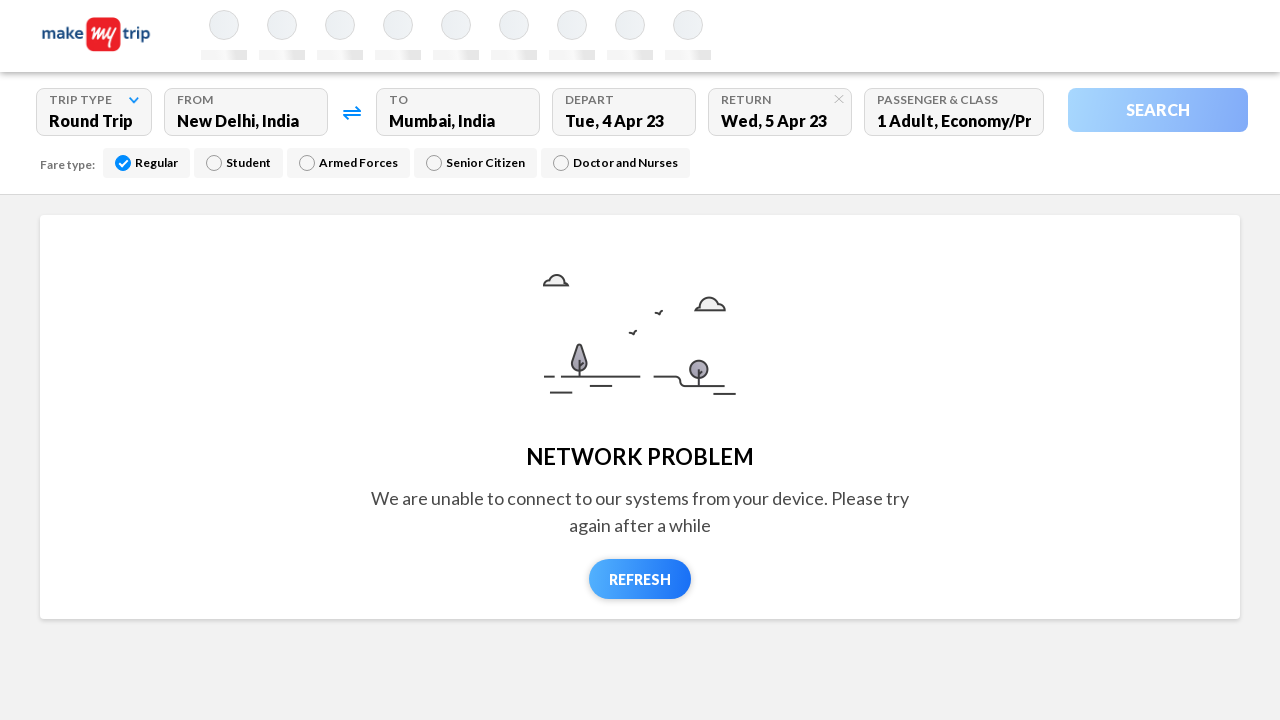

Verified radio button is selected
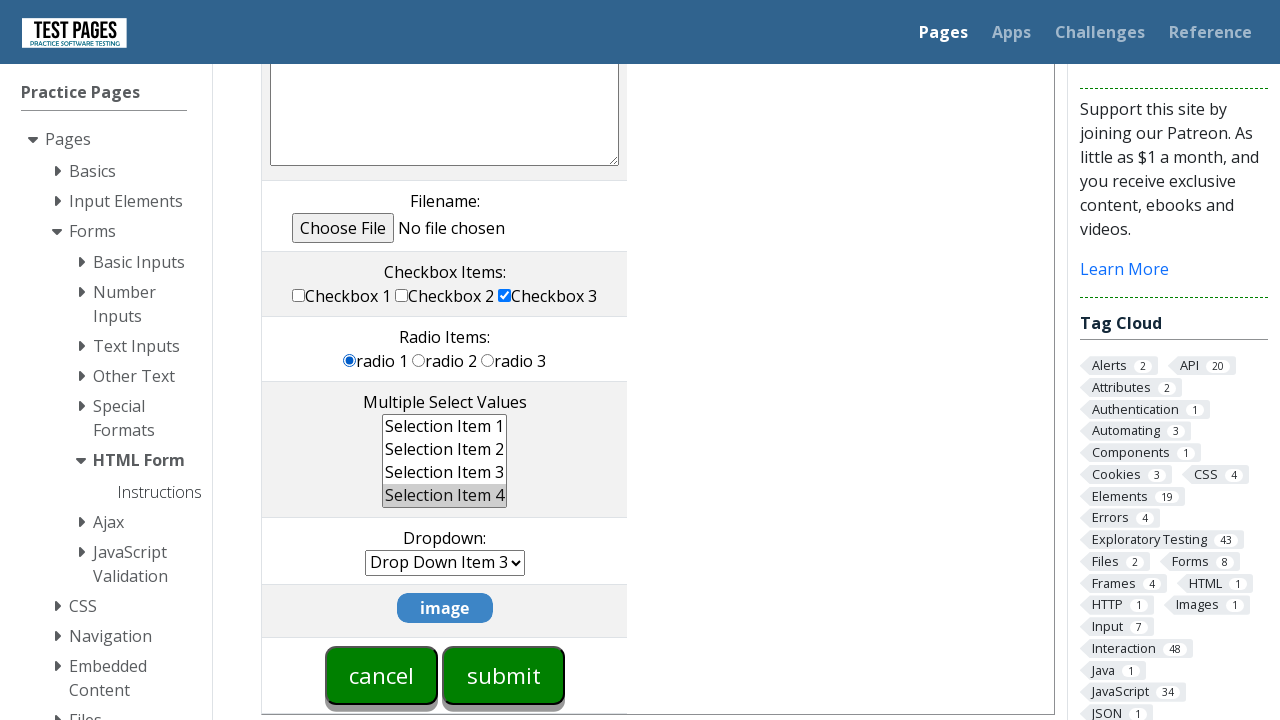

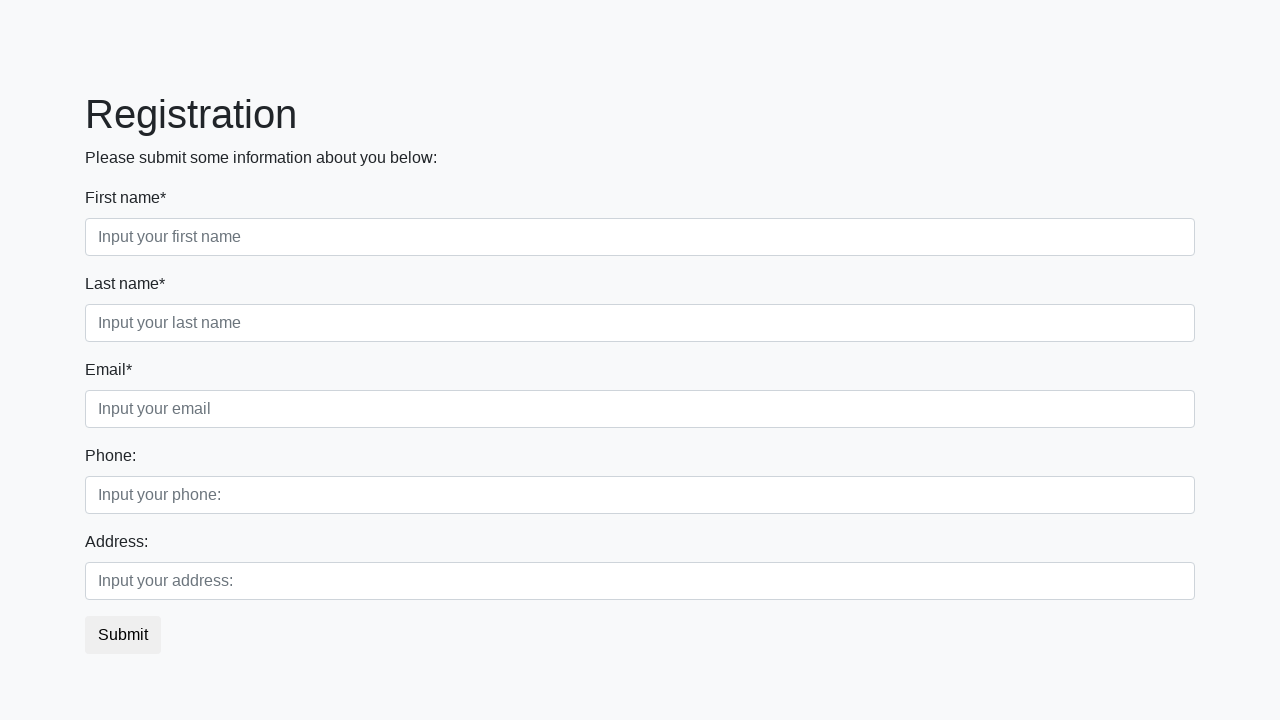